Tests checkbox functionality by verifying initial states and toggling checkboxes to confirm selection changes

Starting URL: http://practice.cydeo.com/checkboxes

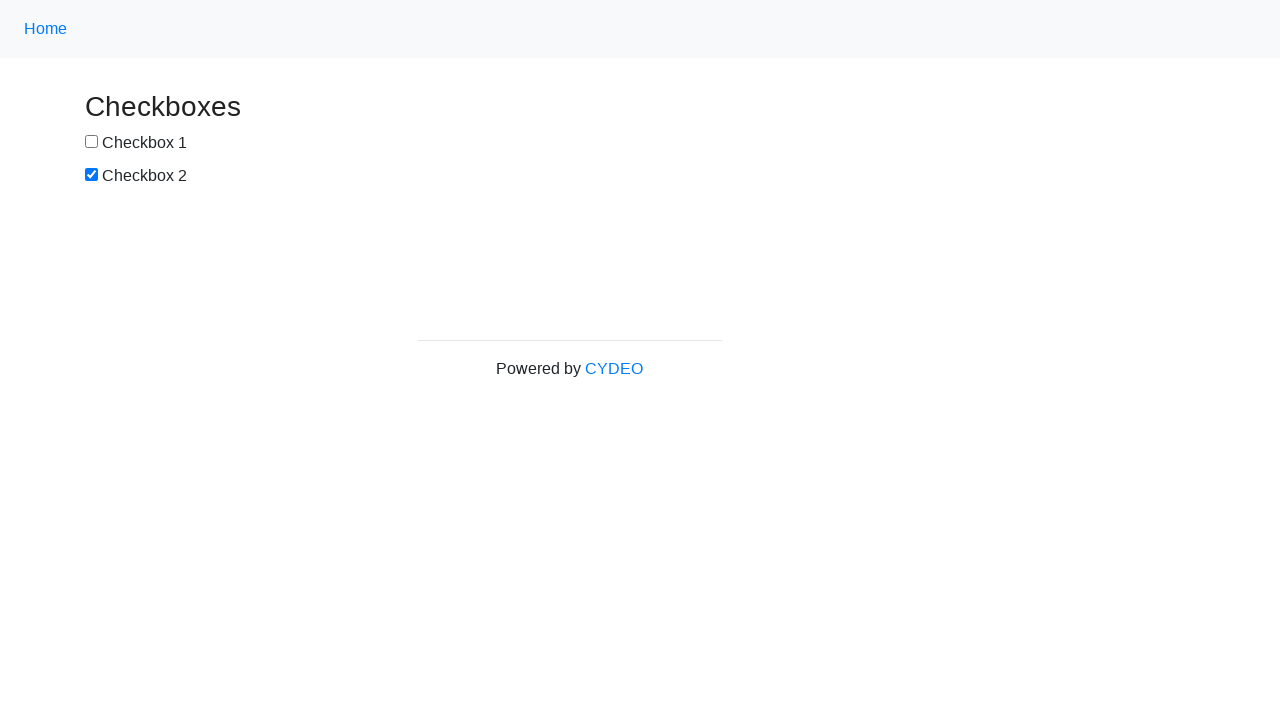

Located checkbox1 element
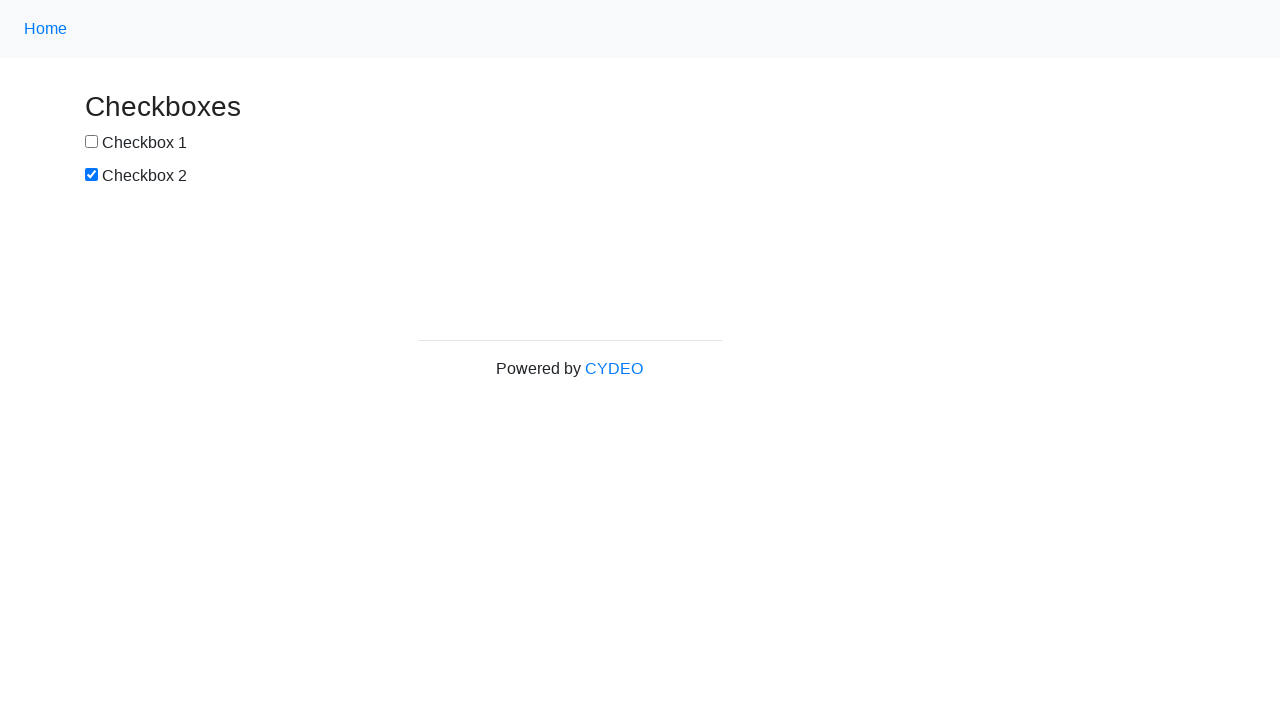

Verified checkbox1 is unchecked initially
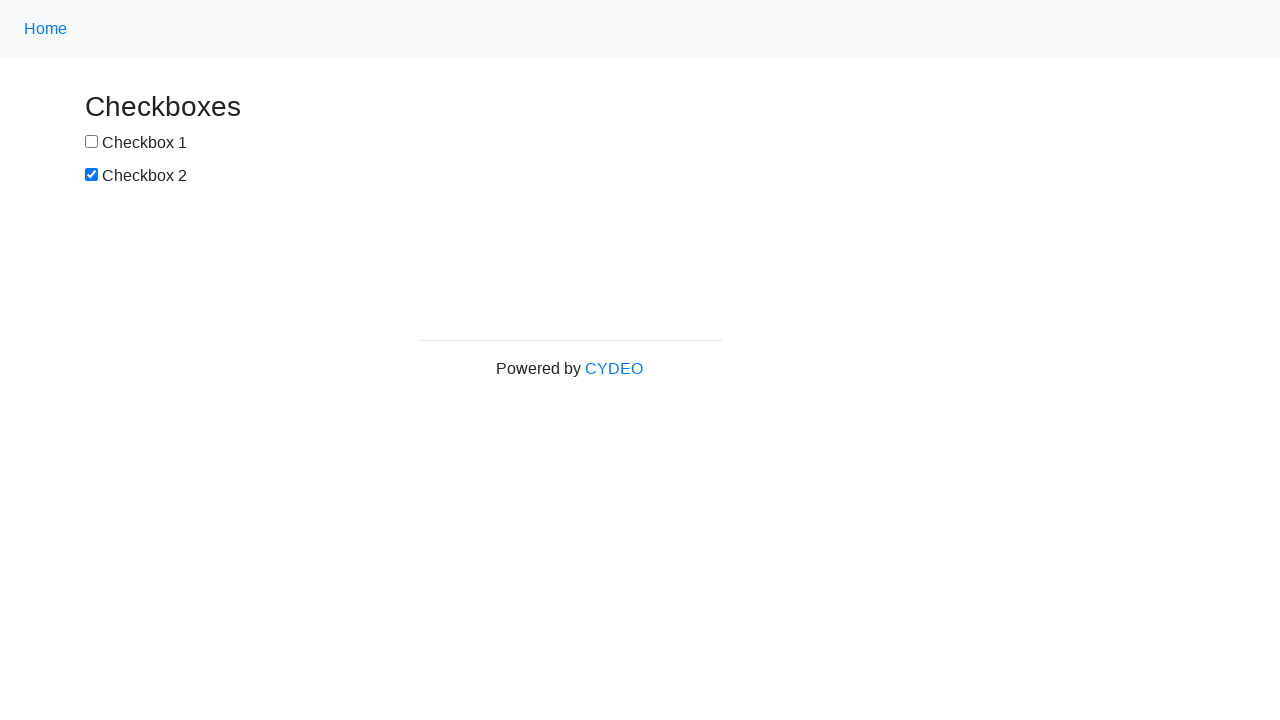

Located checkbox2 element
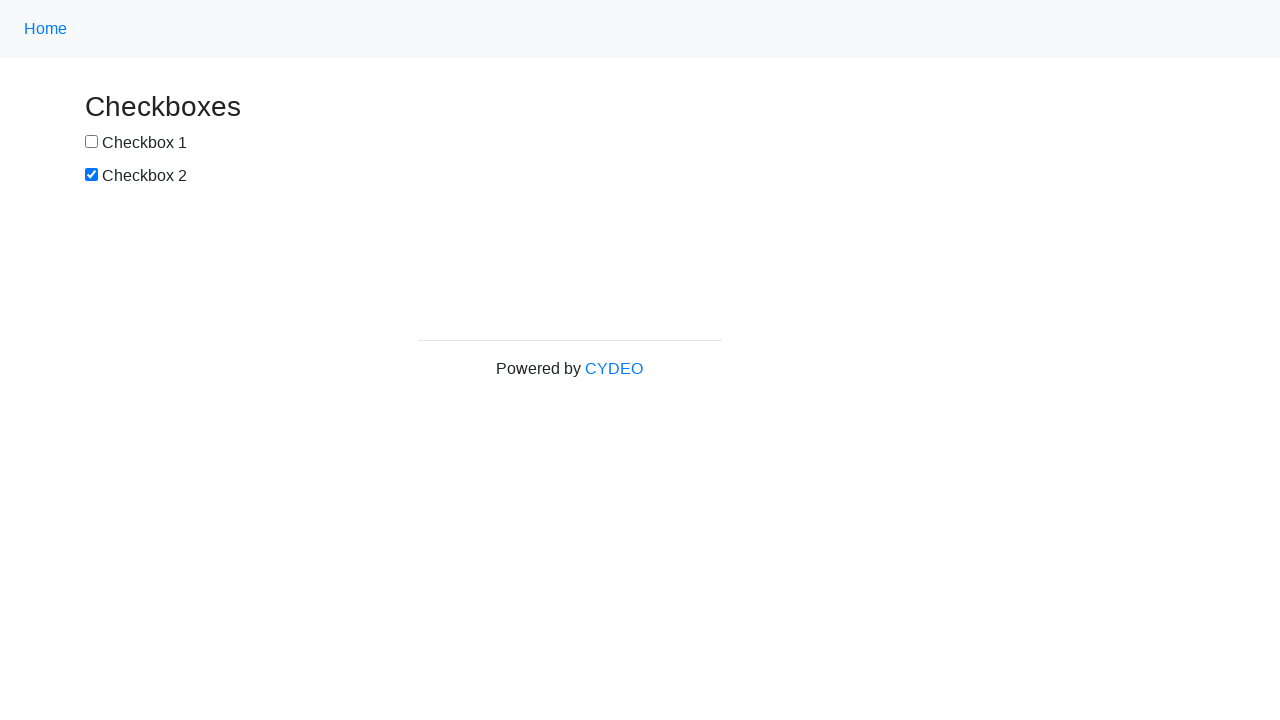

Verified checkbox2 is checked initially
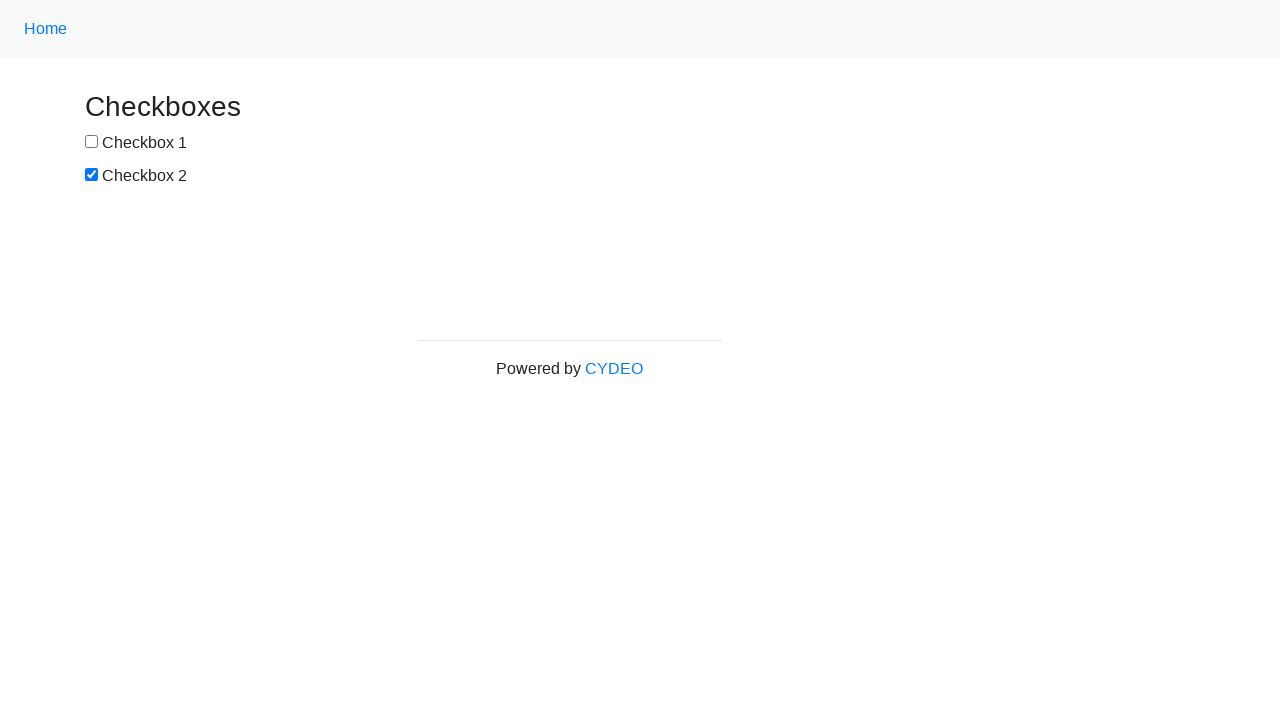

Clicked checkbox1 to select it at (92, 142) on input[name='checkbox1']
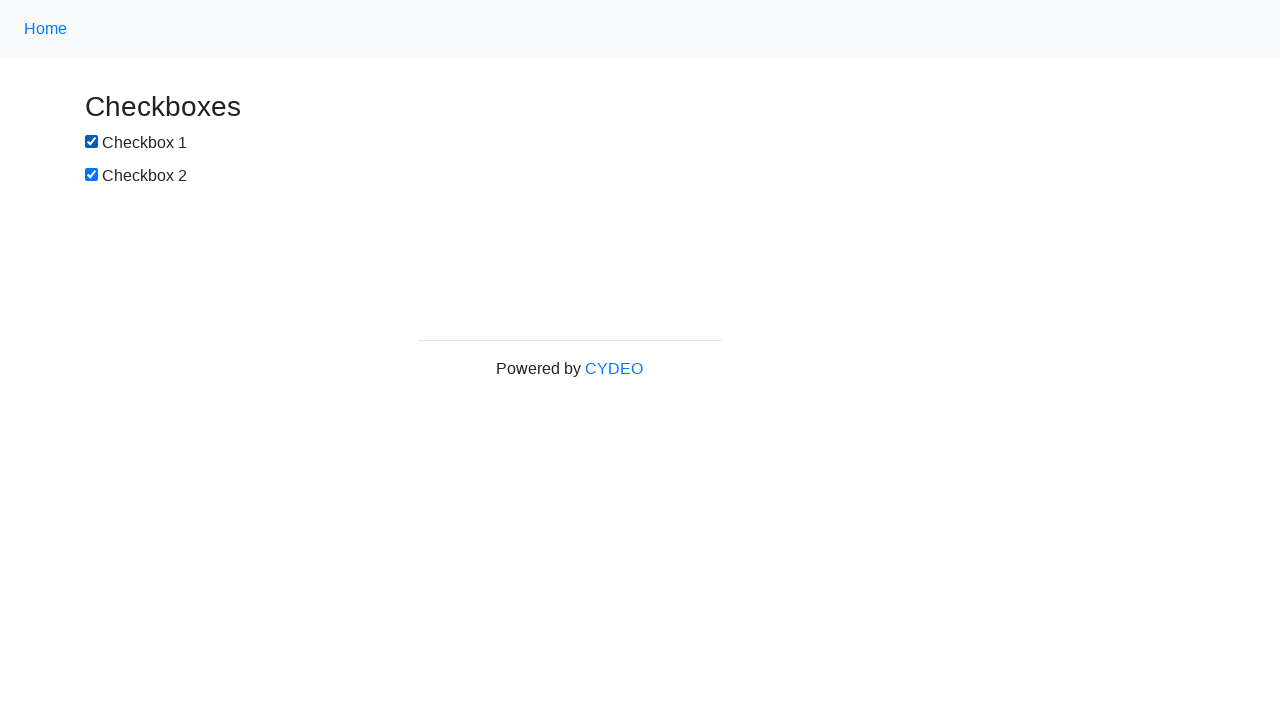

Clicked checkbox2 to deselect it at (92, 175) on input[name='checkbox2']
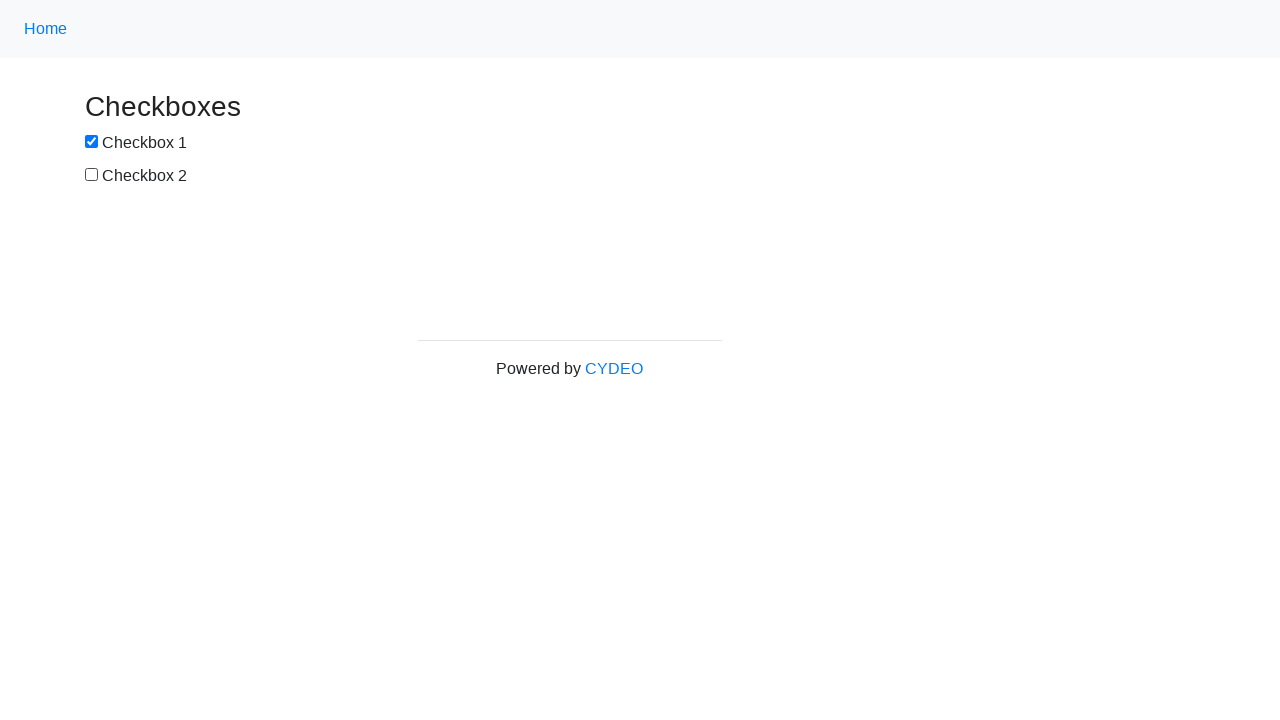

Verified checkbox1 is now checked after clicking
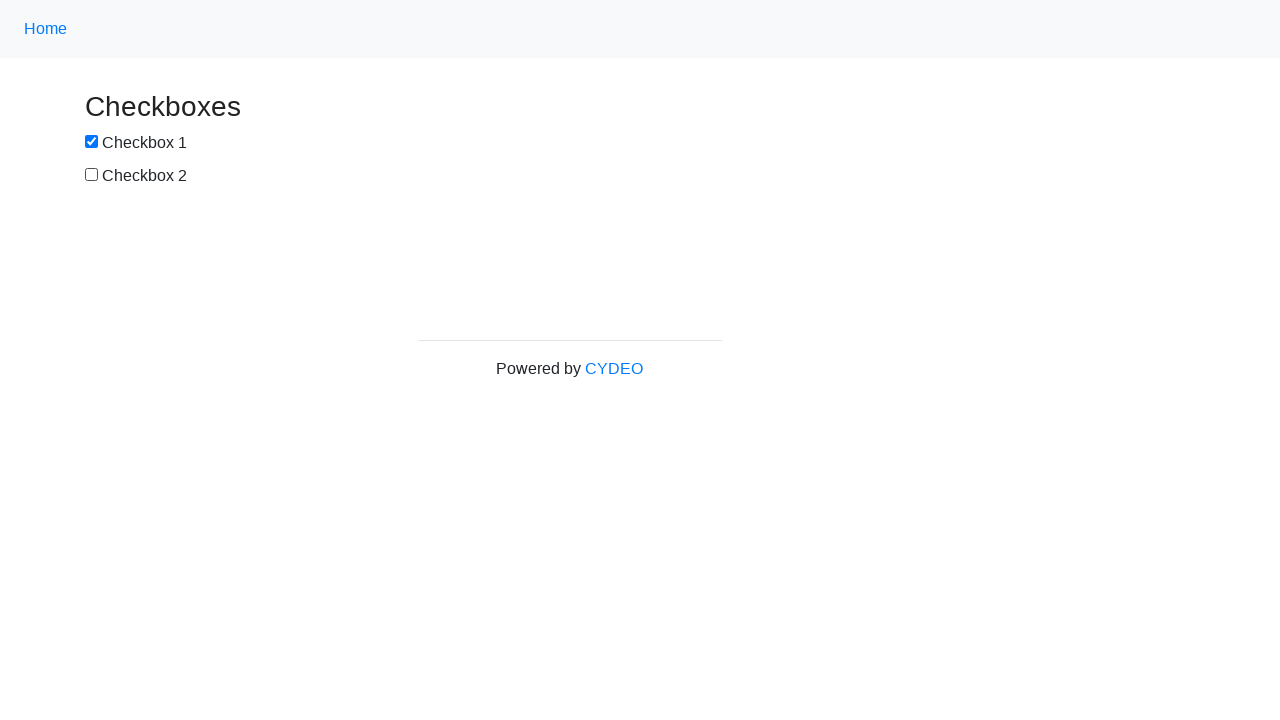

Verified checkbox2 is now unchecked after clicking
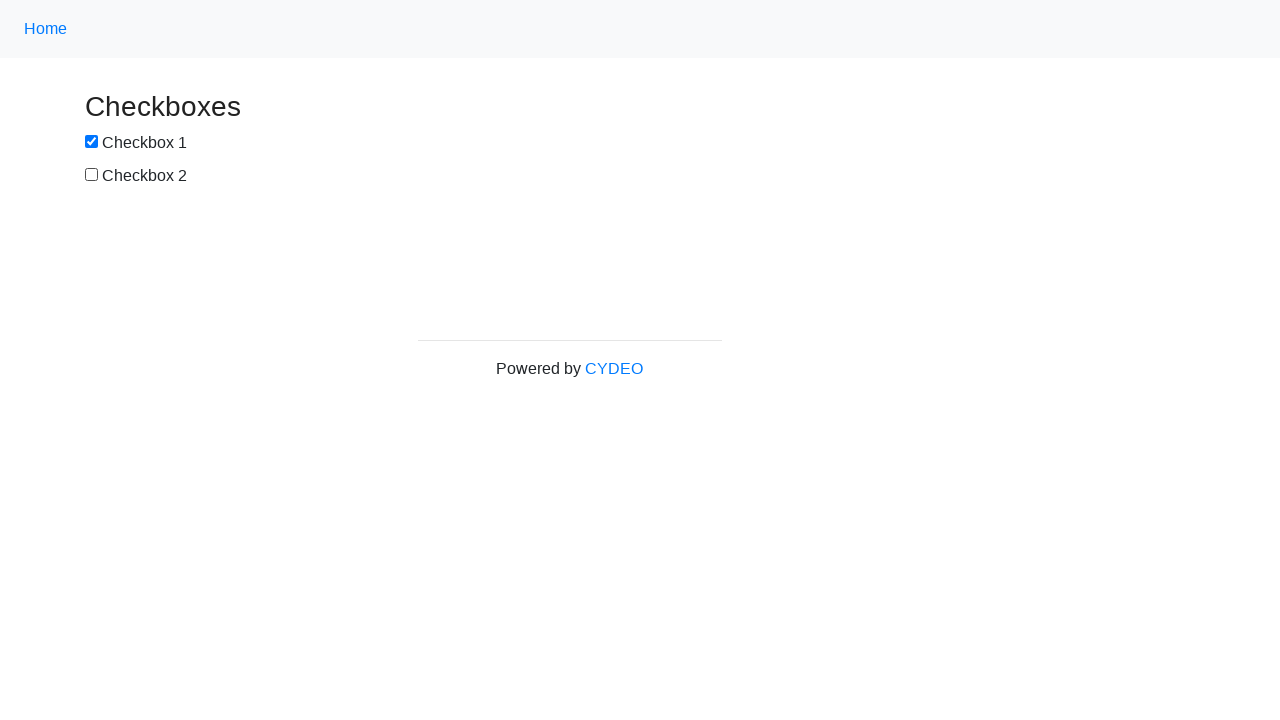

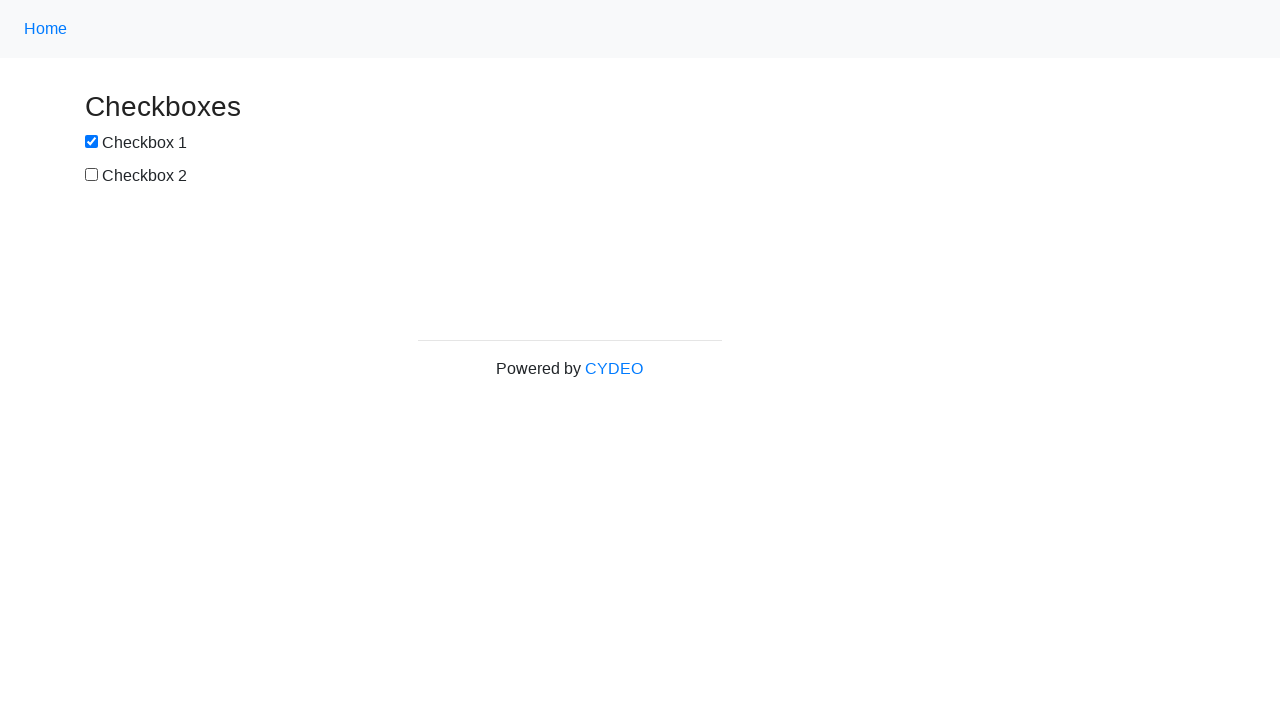